Tests HTML5 drag and drop functionality by dragging element A onto element B and verifying the elements have swapped positions.

Starting URL: https://the-internet.herokuapp.com/drag_and_drop

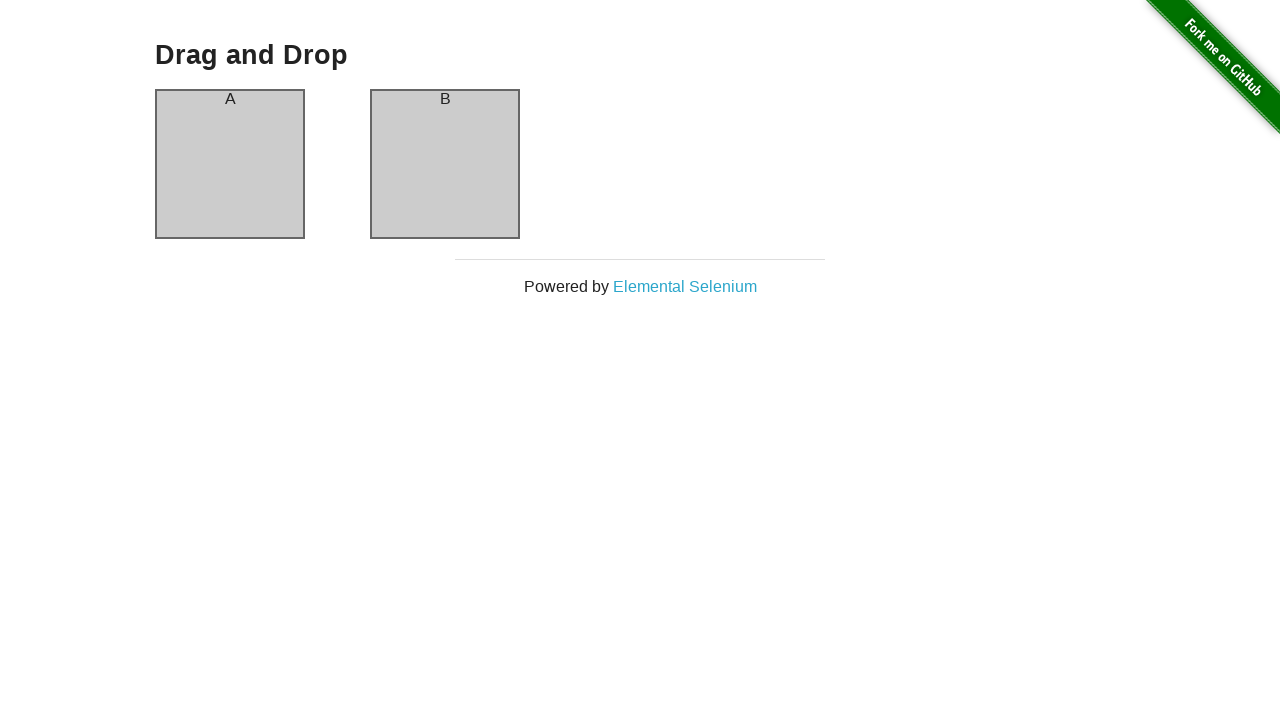

Waited for column-a element to be visible
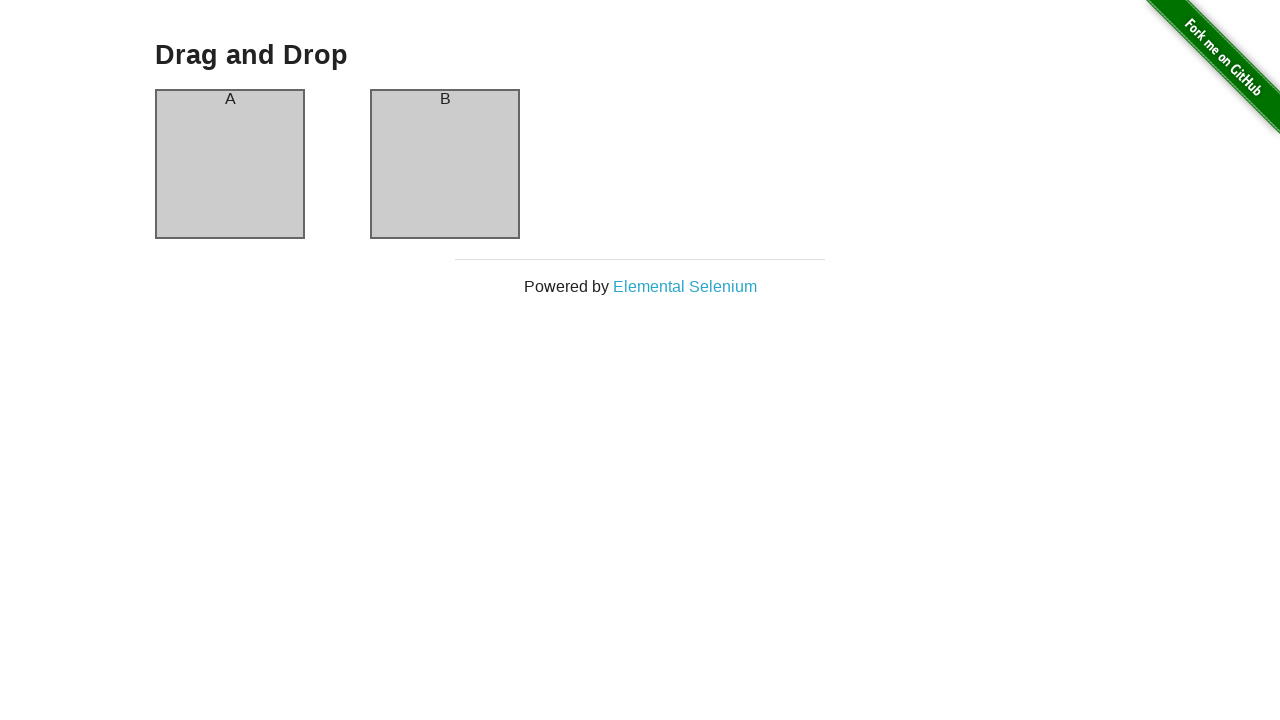

Waited for column-b element to be visible
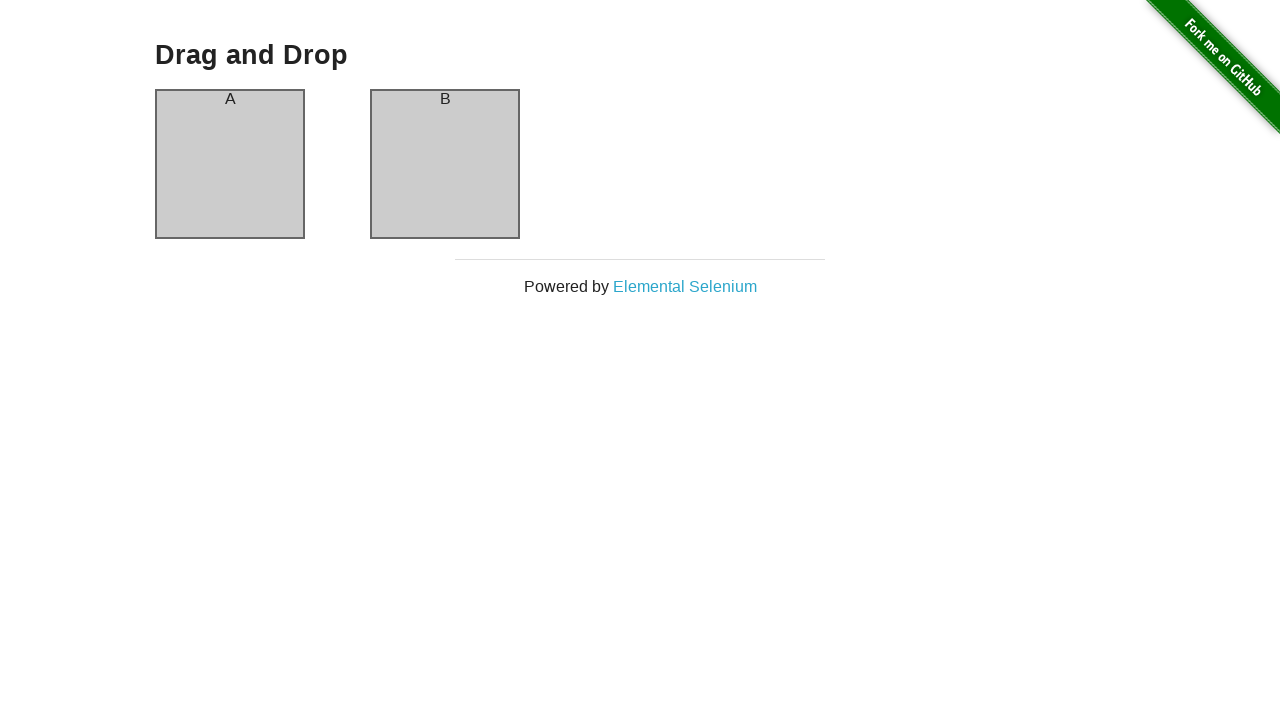

Retrieved initial text from column-a: 'A'
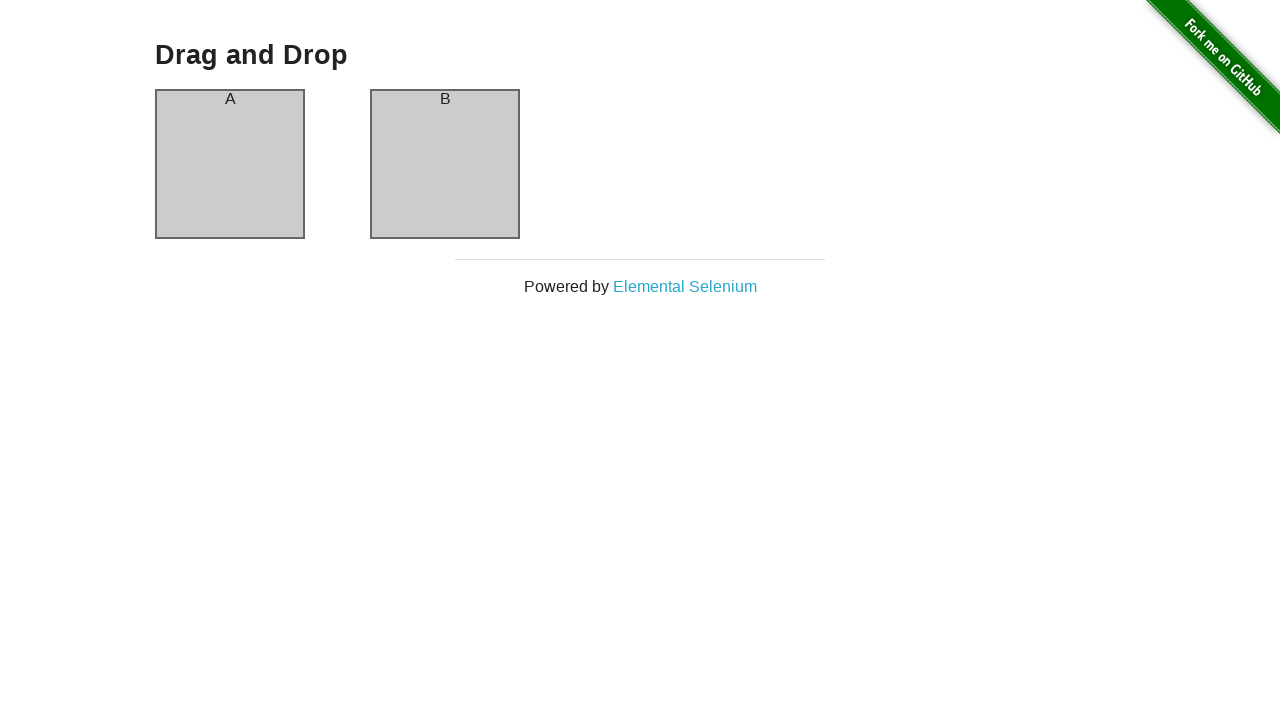

Retrieved initial text from column-b: 'B'
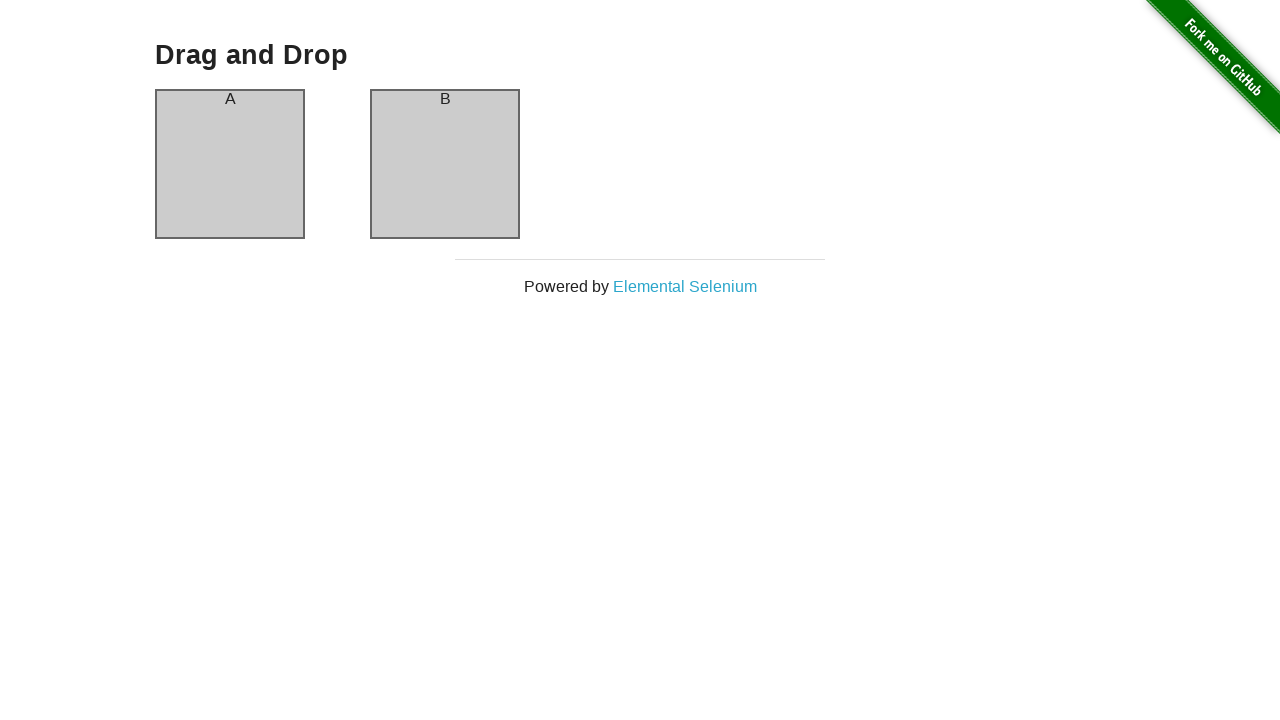

Dragged element A onto element B at (445, 164)
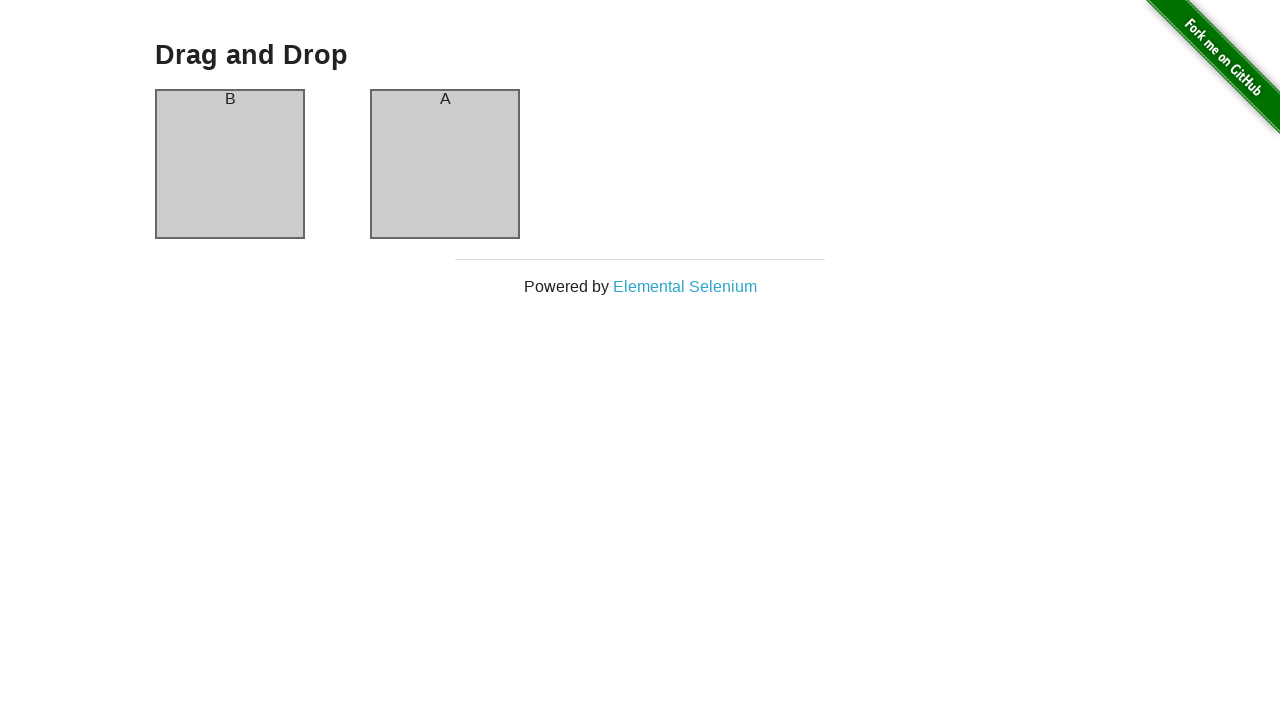

Verified elements have swapped positions after drag and drop
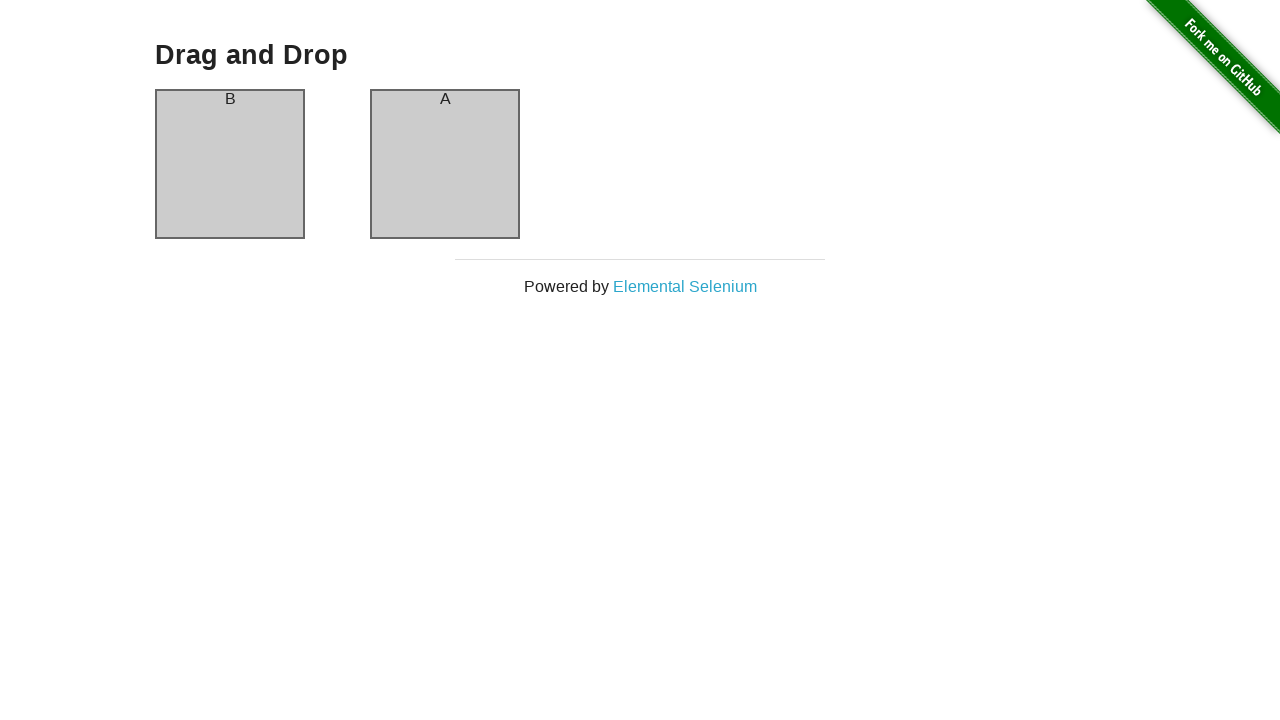

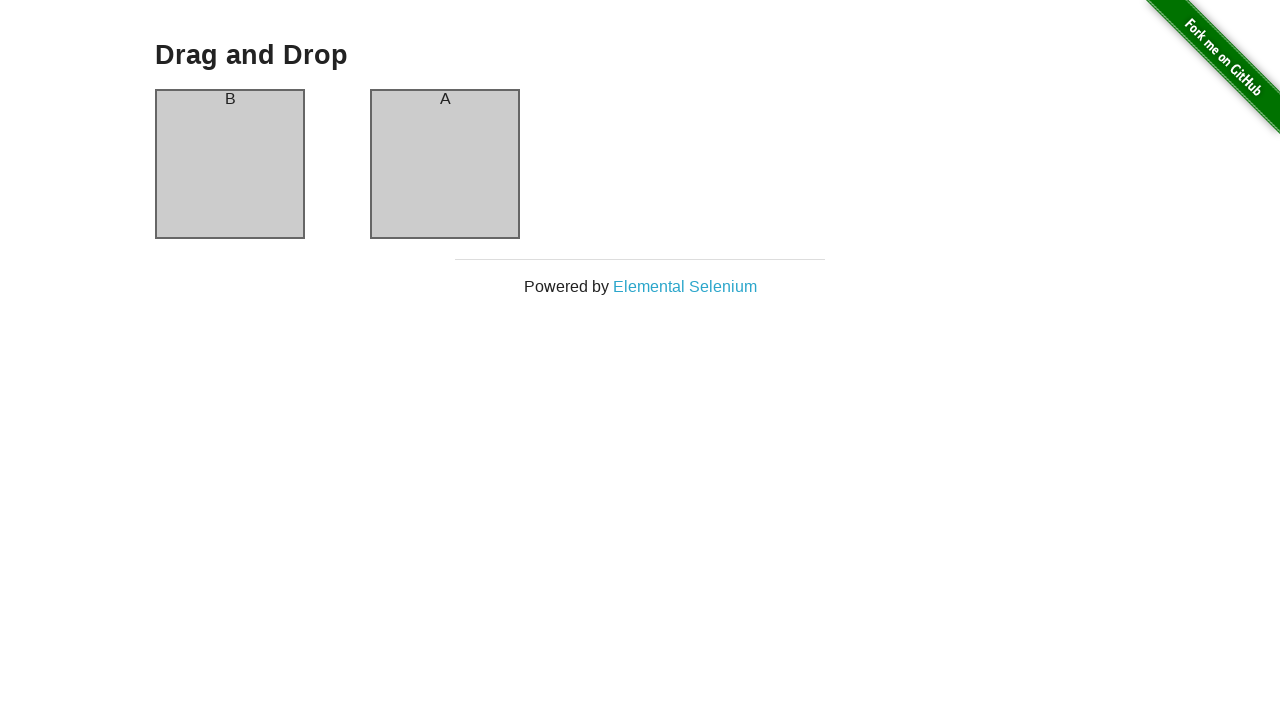